Tests that edits are cancelled when pressing Escape

Starting URL: https://demo.playwright.dev/todomvc

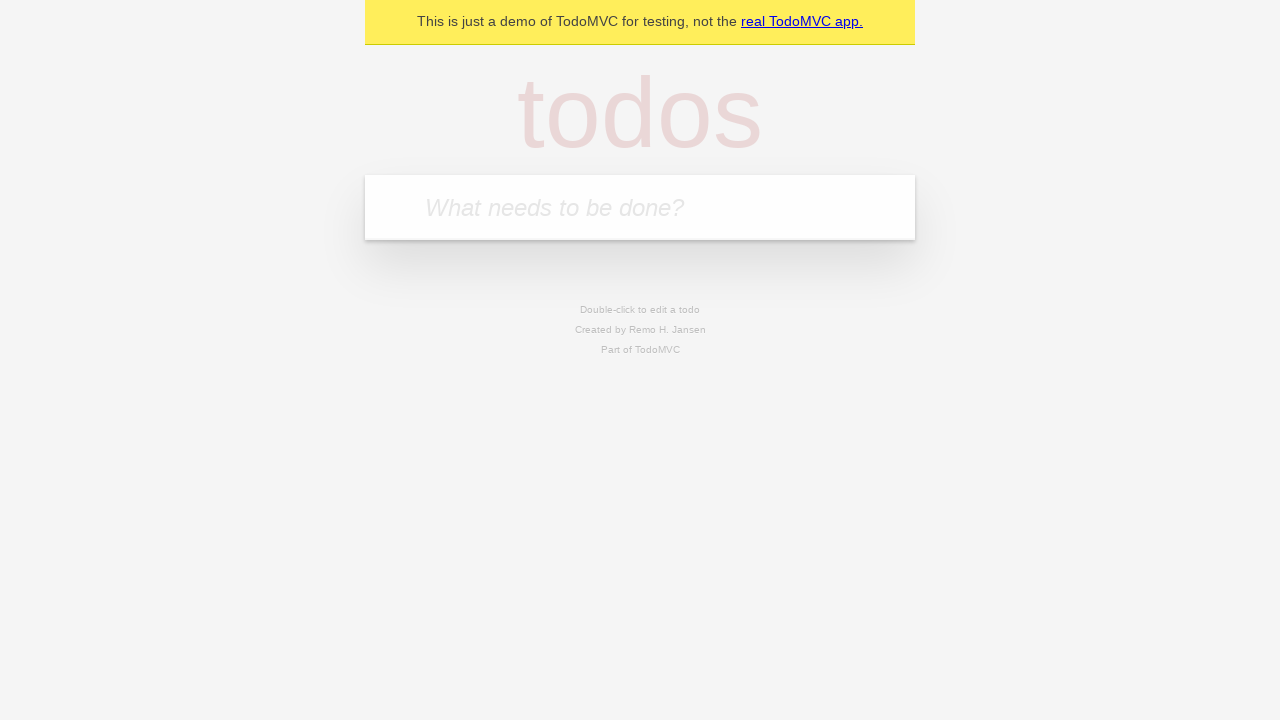

Filled new todo input with 'buy some cheese' on .new-todo
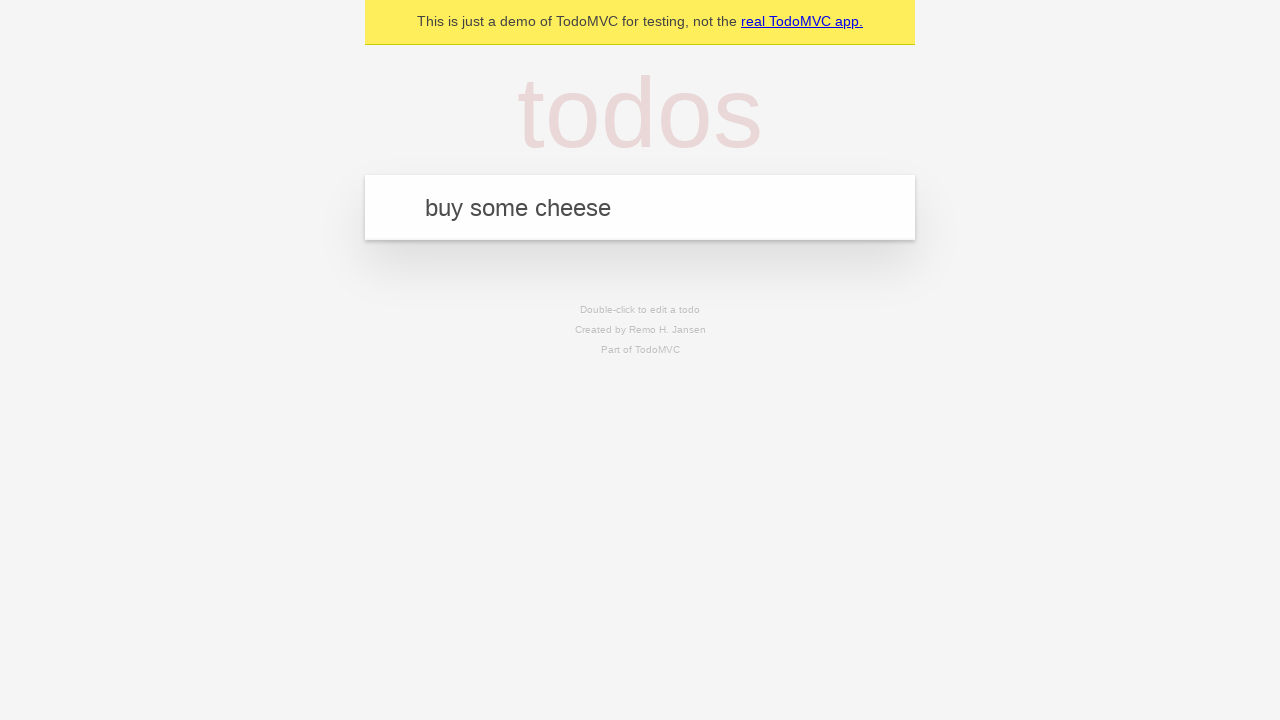

Pressed Enter to create first todo on .new-todo
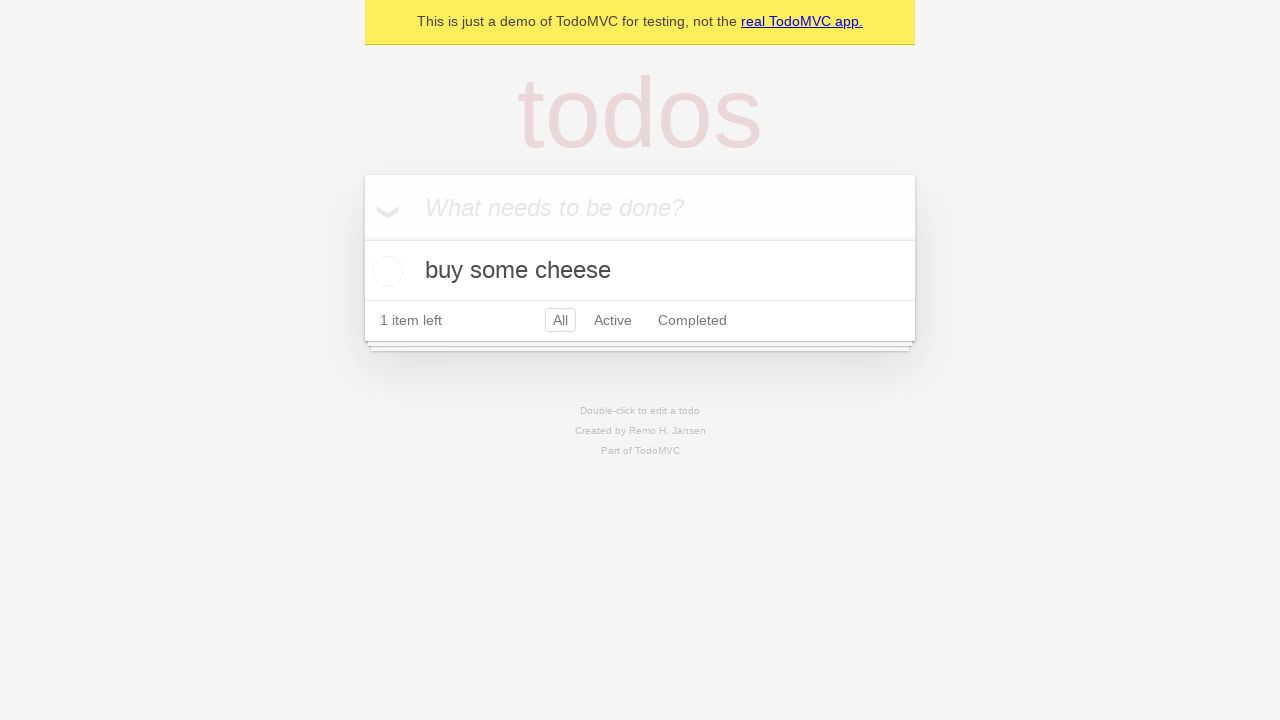

Filled new todo input with 'feed the cat' on .new-todo
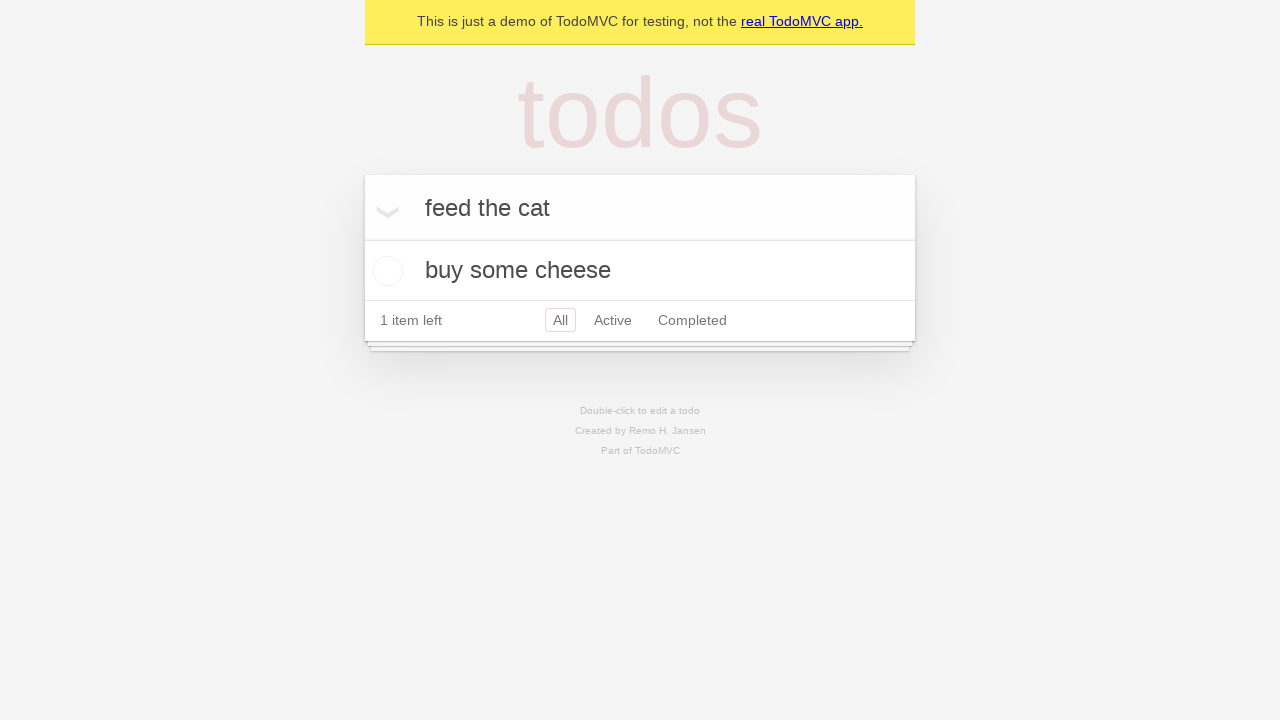

Pressed Enter to create second todo on .new-todo
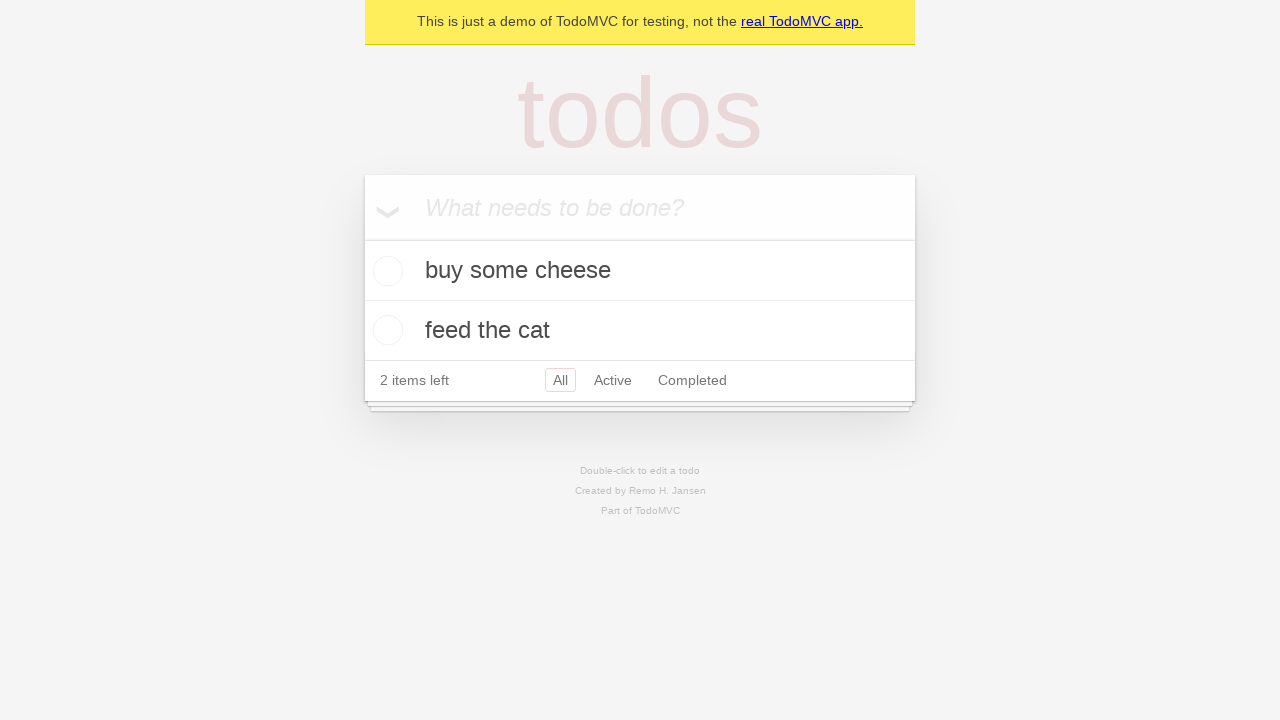

Filled new todo input with 'book a doctors appointment' on .new-todo
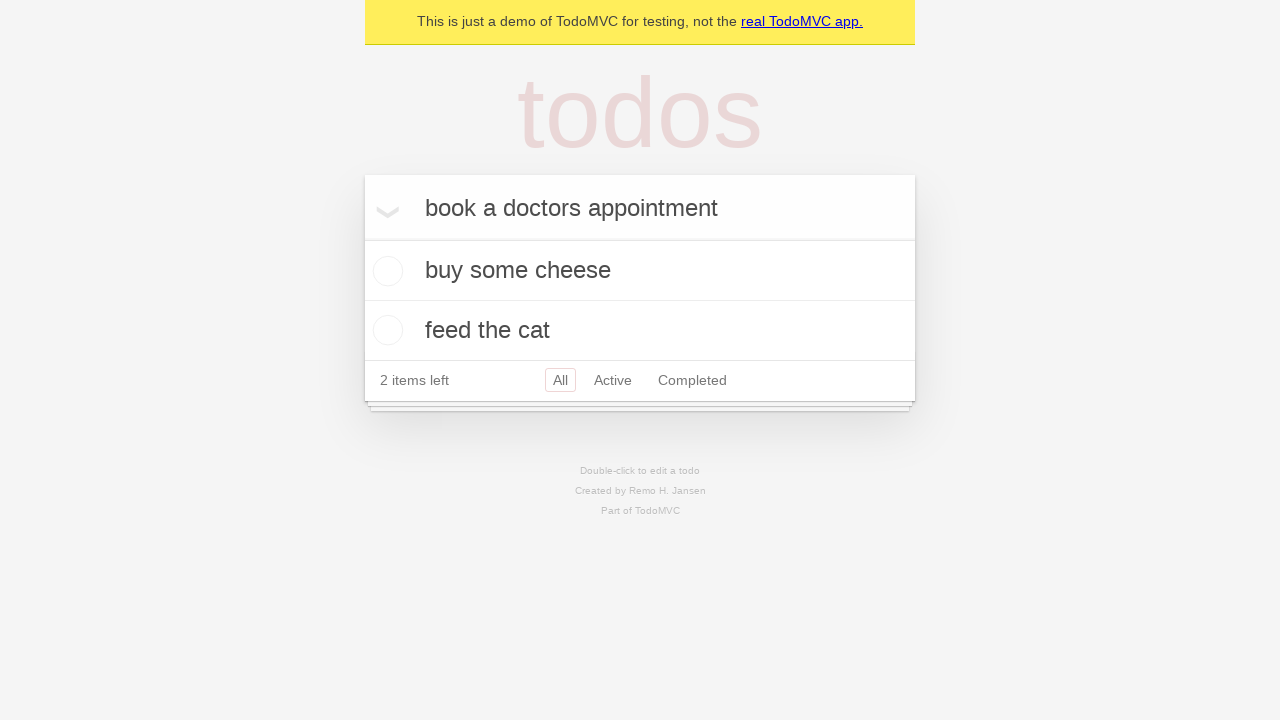

Pressed Enter to create third todo on .new-todo
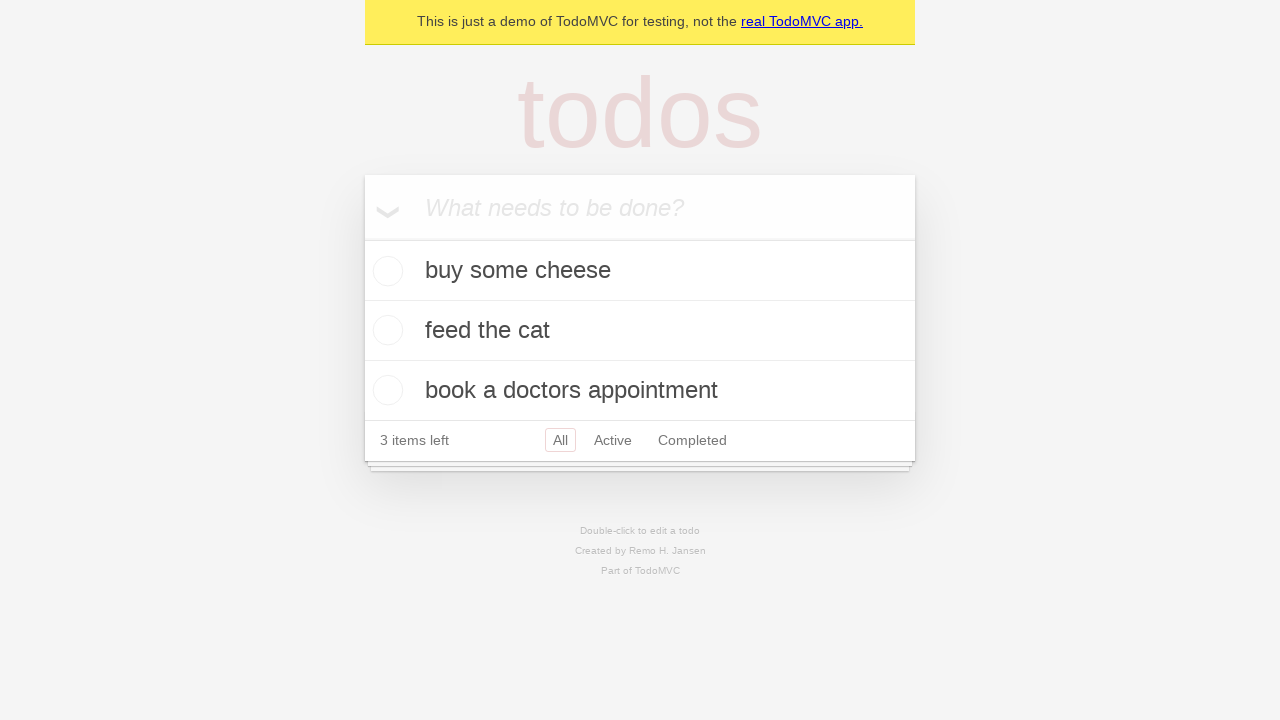

Waited for all three todos to load
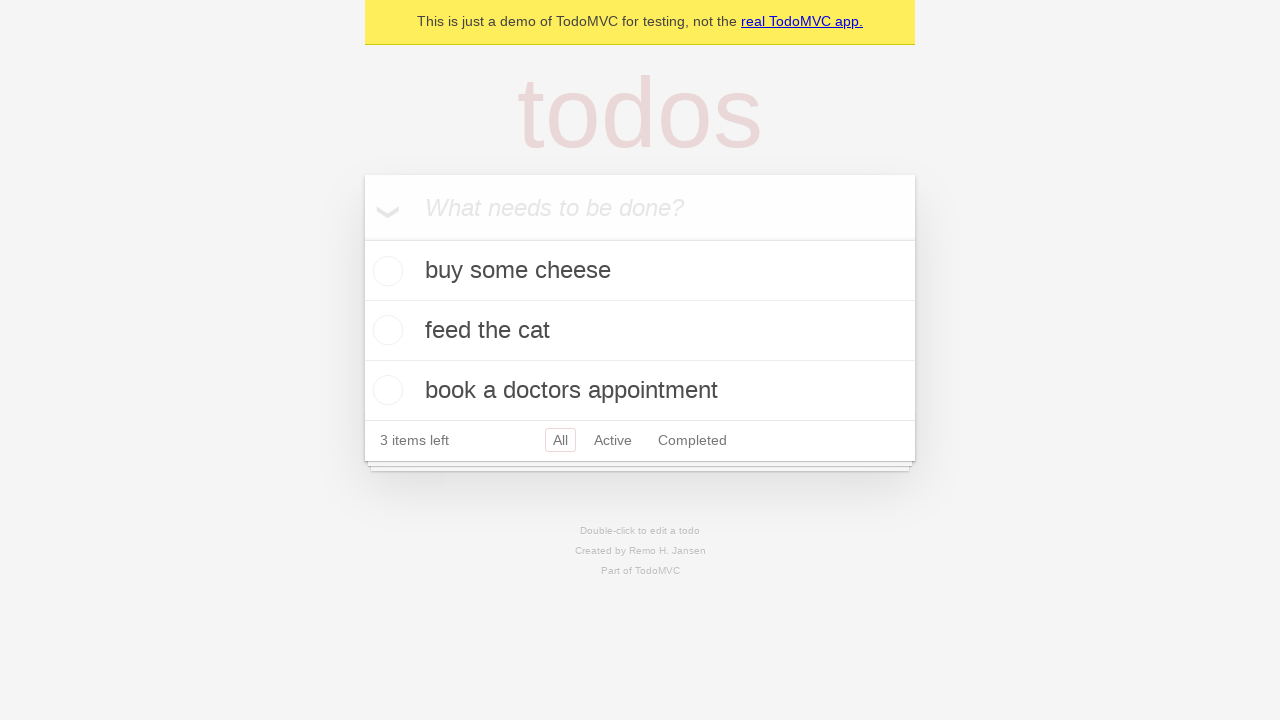

Double-clicked second todo to enter edit mode at (640, 331) on .todo-list li >> nth=1
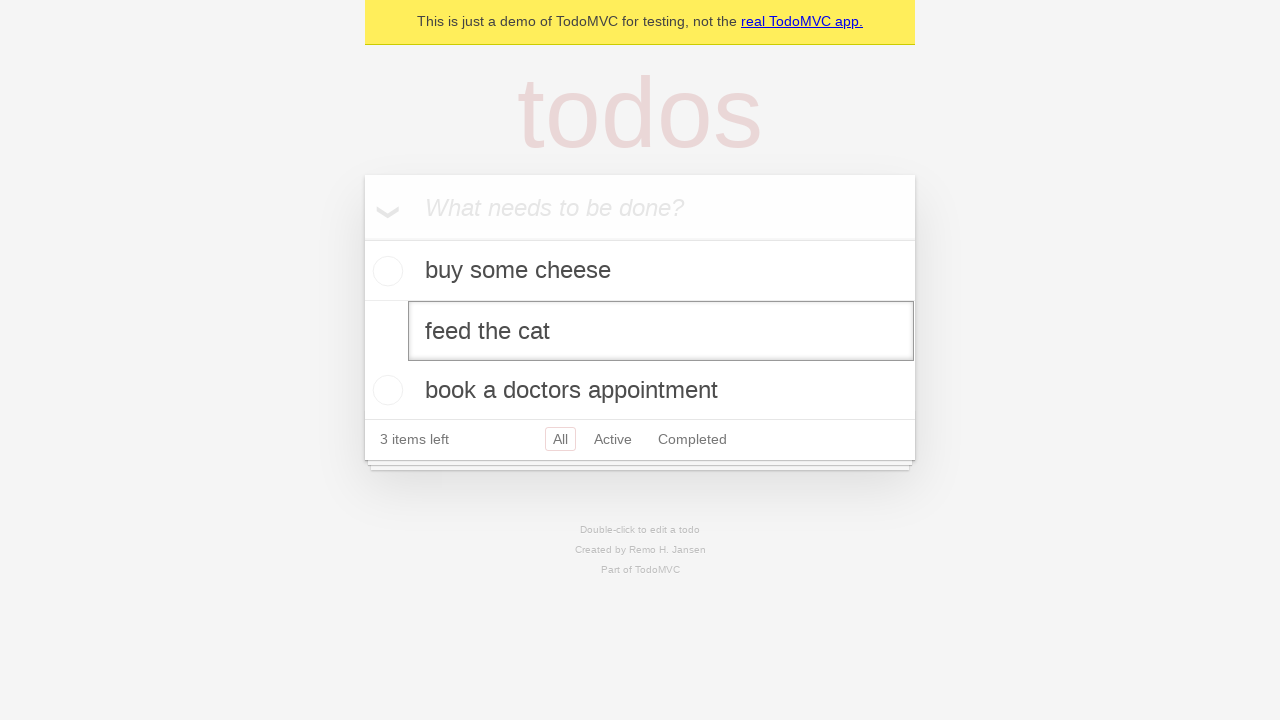

Pressed Escape to cancel edits on second todo on .todo-list li >> nth=1 >> .edit
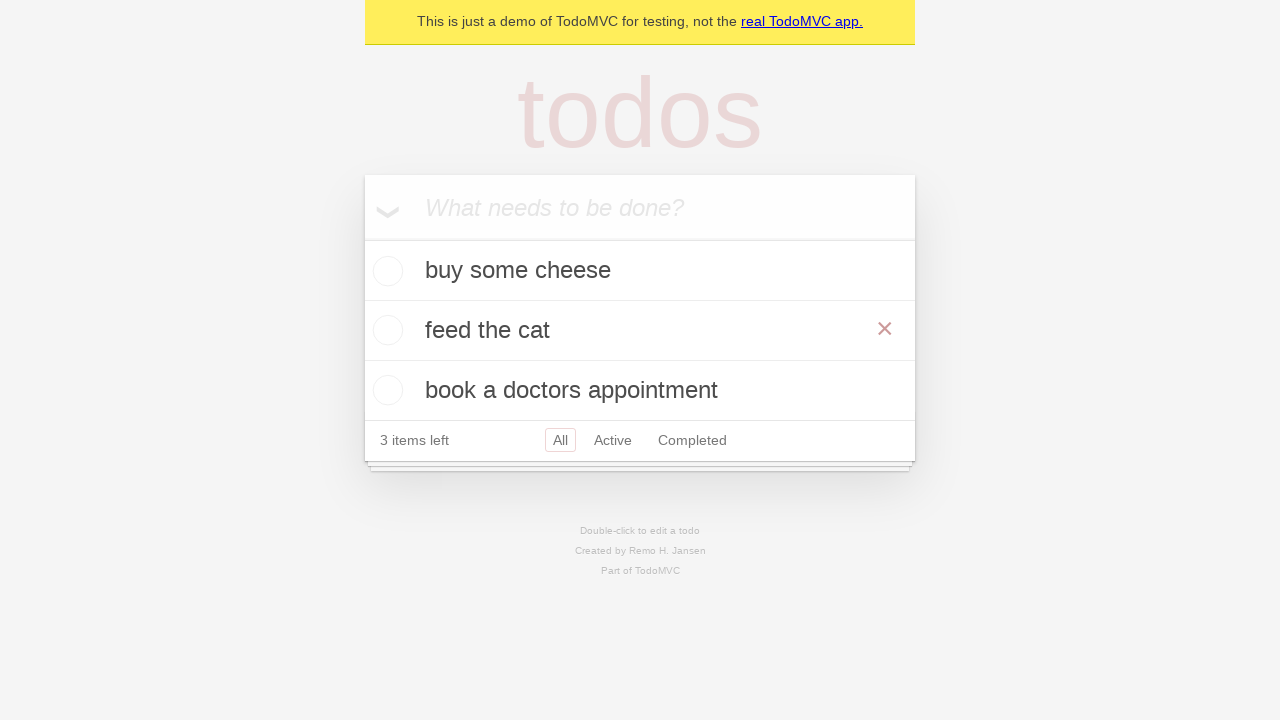

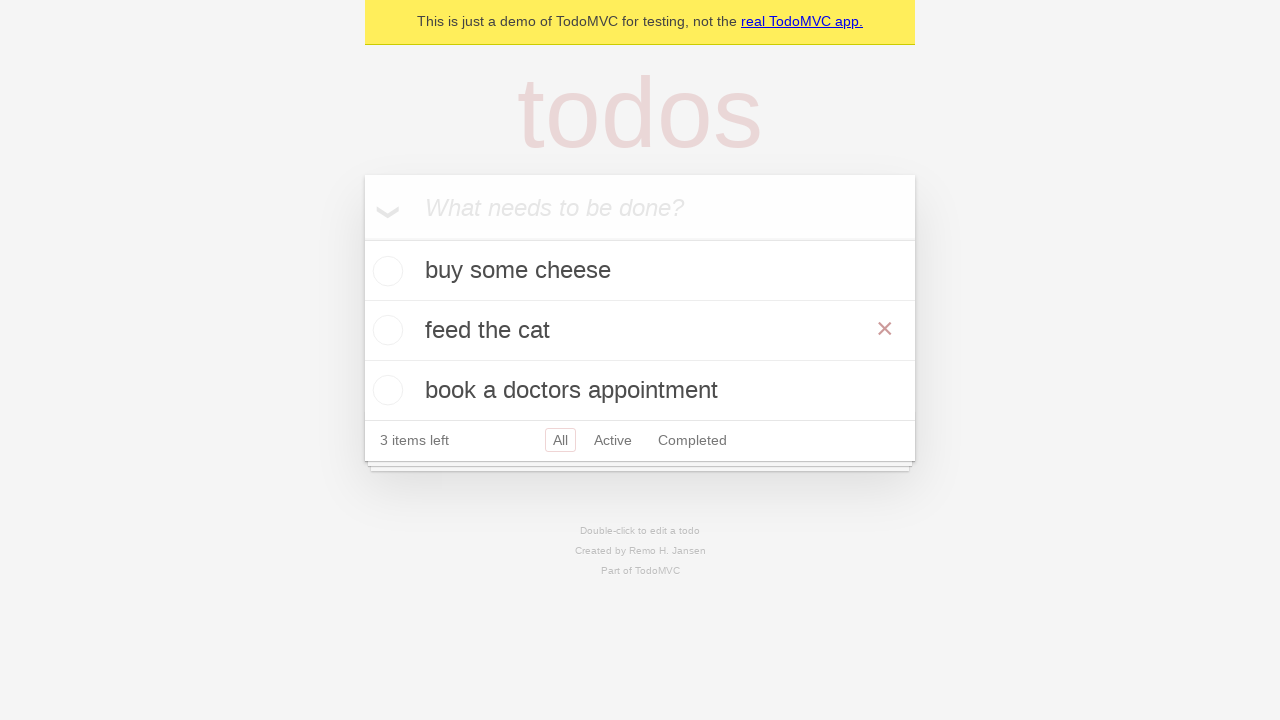